Navigates to an automation practice website and clicks on a link to access interview questions and resume assistance materials.

Starting URL: https://rahulshettyacademy.com/AutomationPractice/

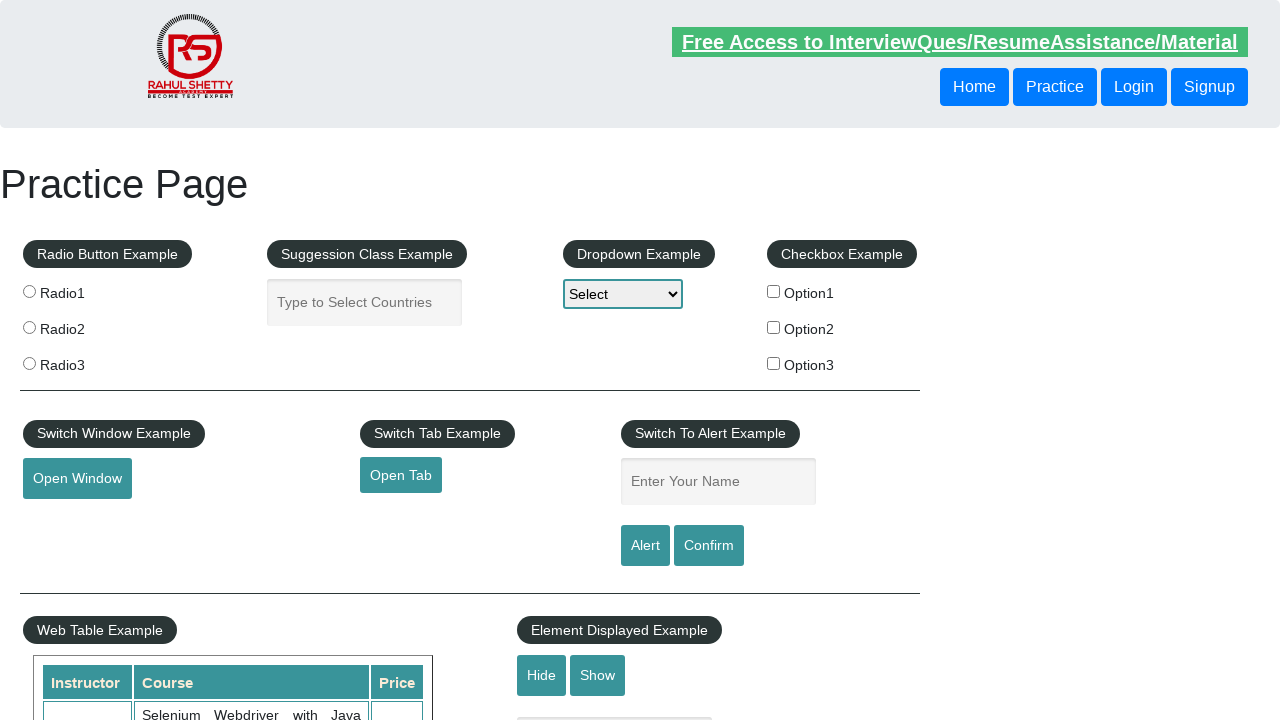

Clicked link to access free interview questions, resume assistance, and materials at (960, 42) on text=Free Access to InterviewQues/ResumeAssistance/Material
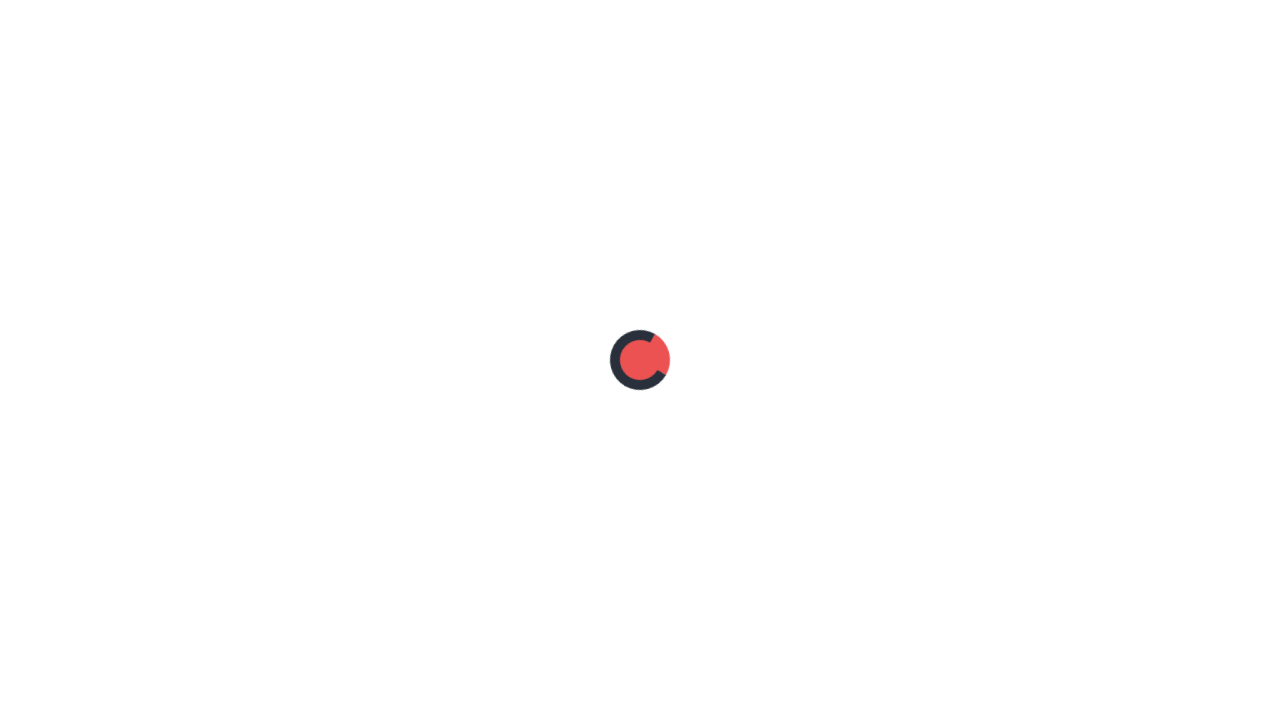

Waited for page to fully load after clicking the link
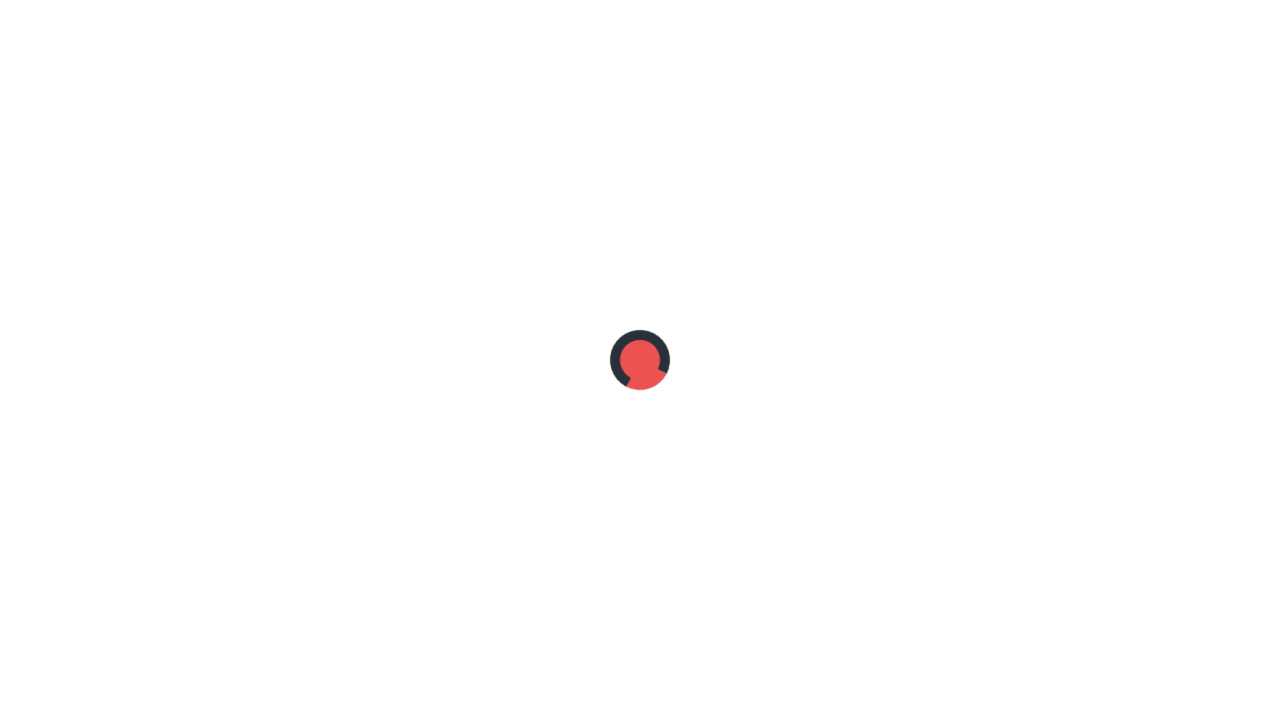

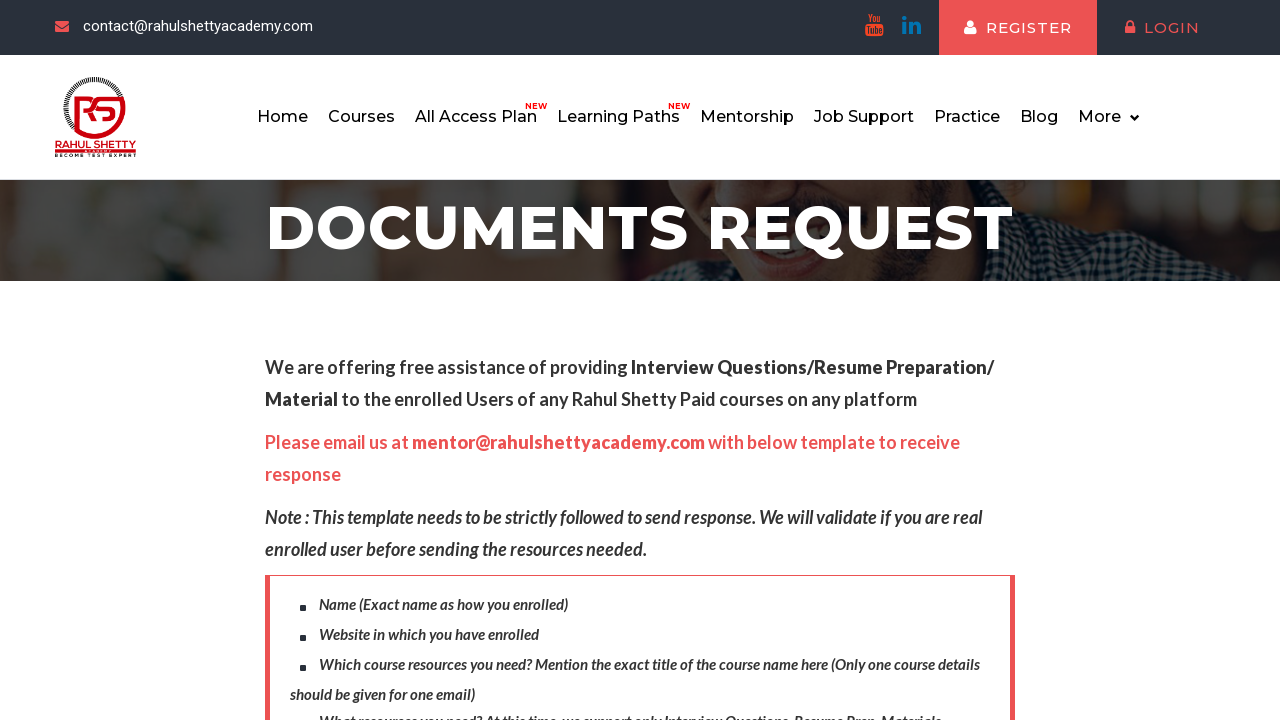